Tests the jQuery UI Droppable widget by dragging an element and dropping it onto a target zone.

Starting URL: https://jqueryui.com/droppable/

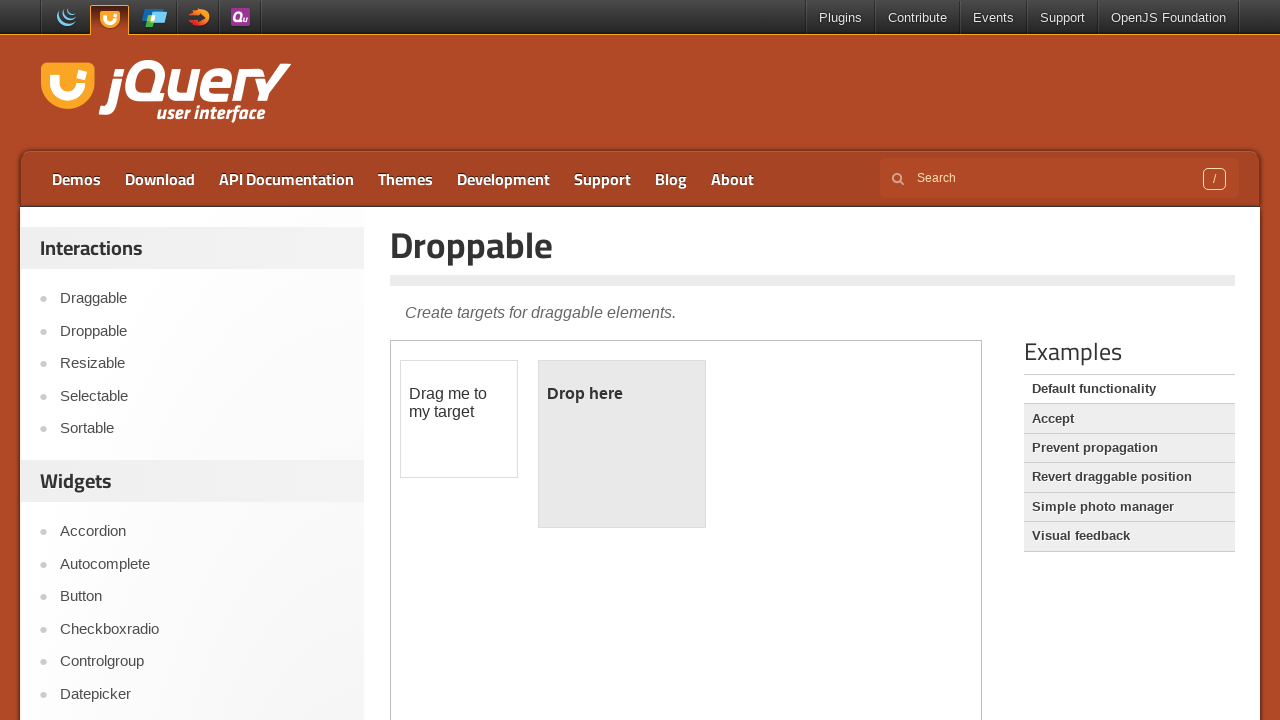

Scrolled down 300 pixels to view the droppable demo
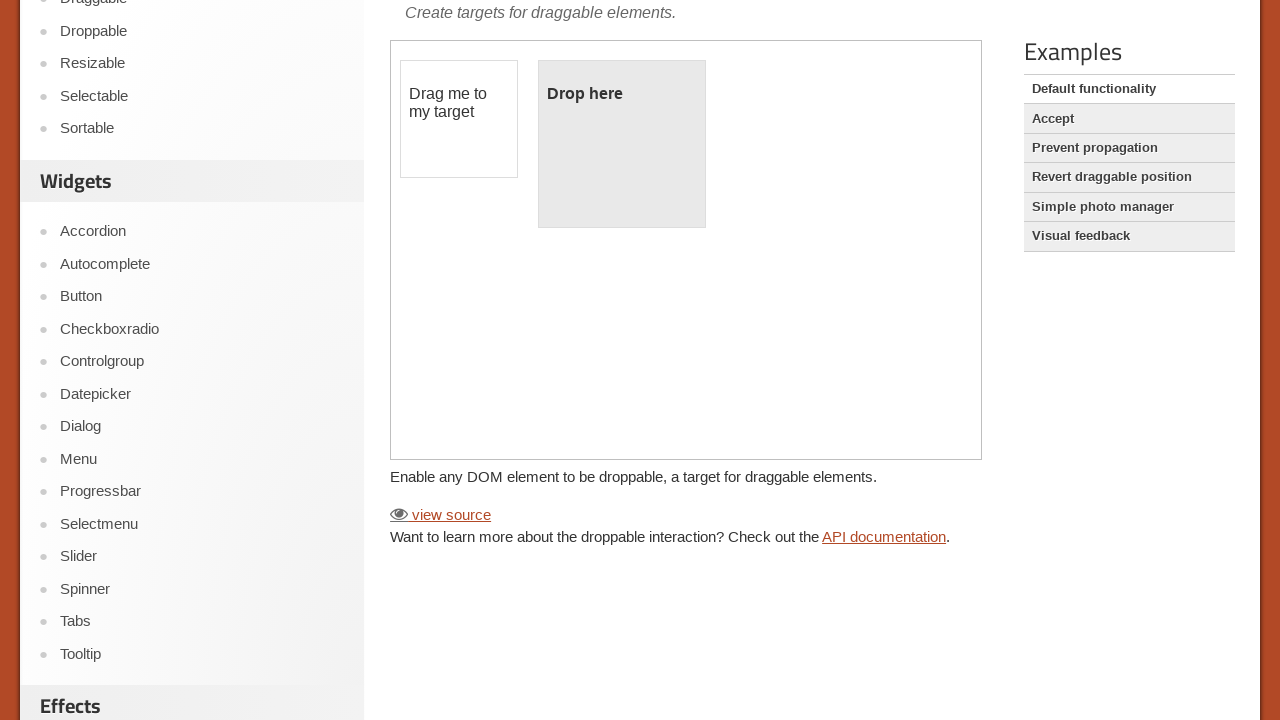

Located the demo iframe
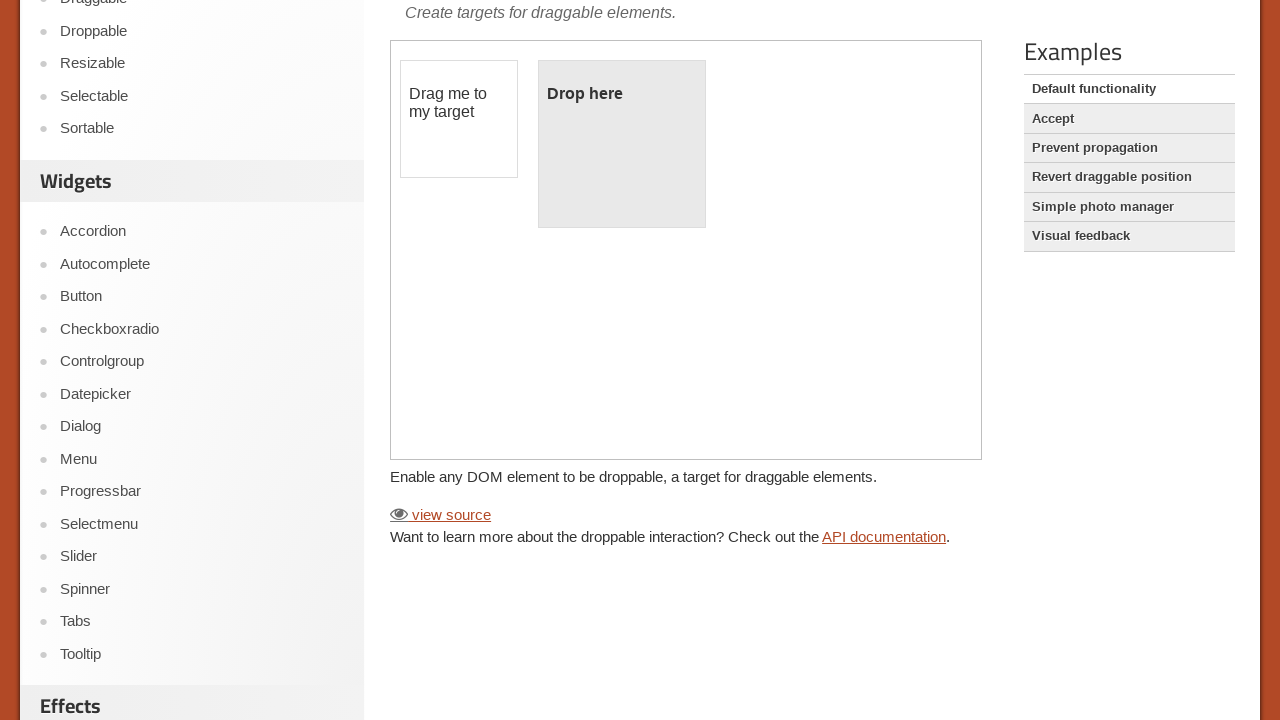

Located the draggable element
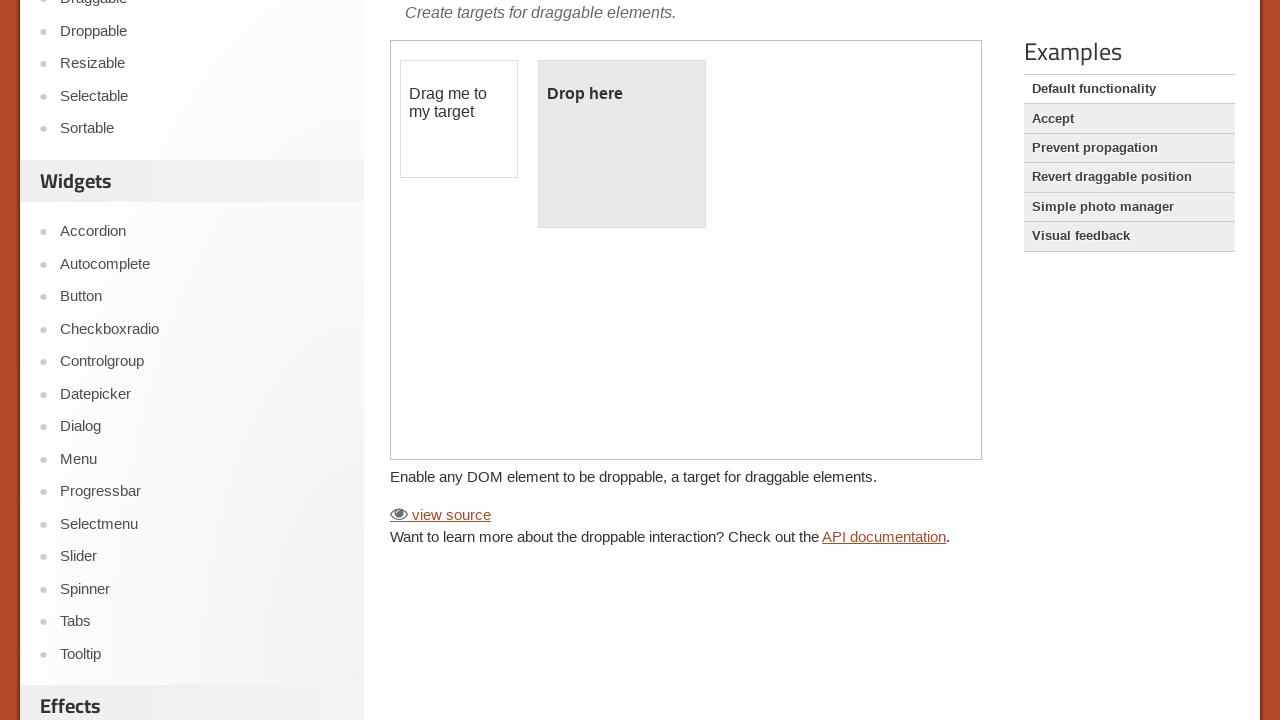

Located the droppable target zone
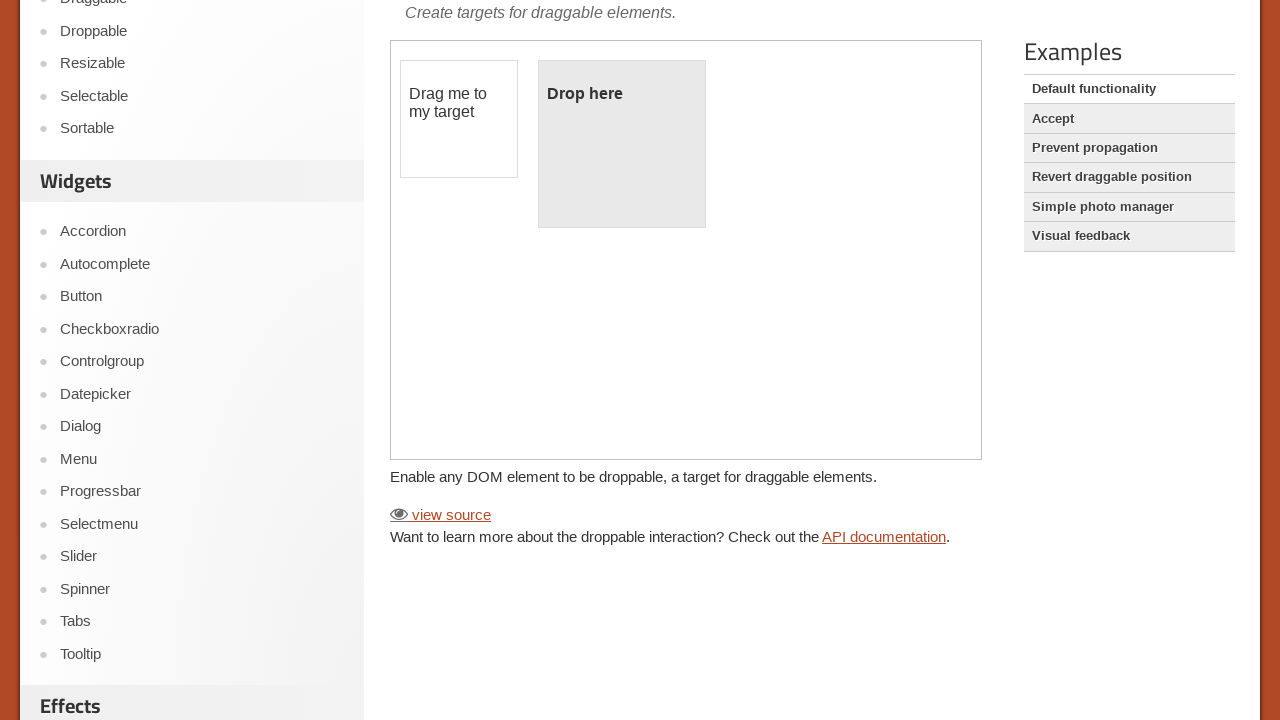

Dragged the element onto the droppable target zone at (622, 144)
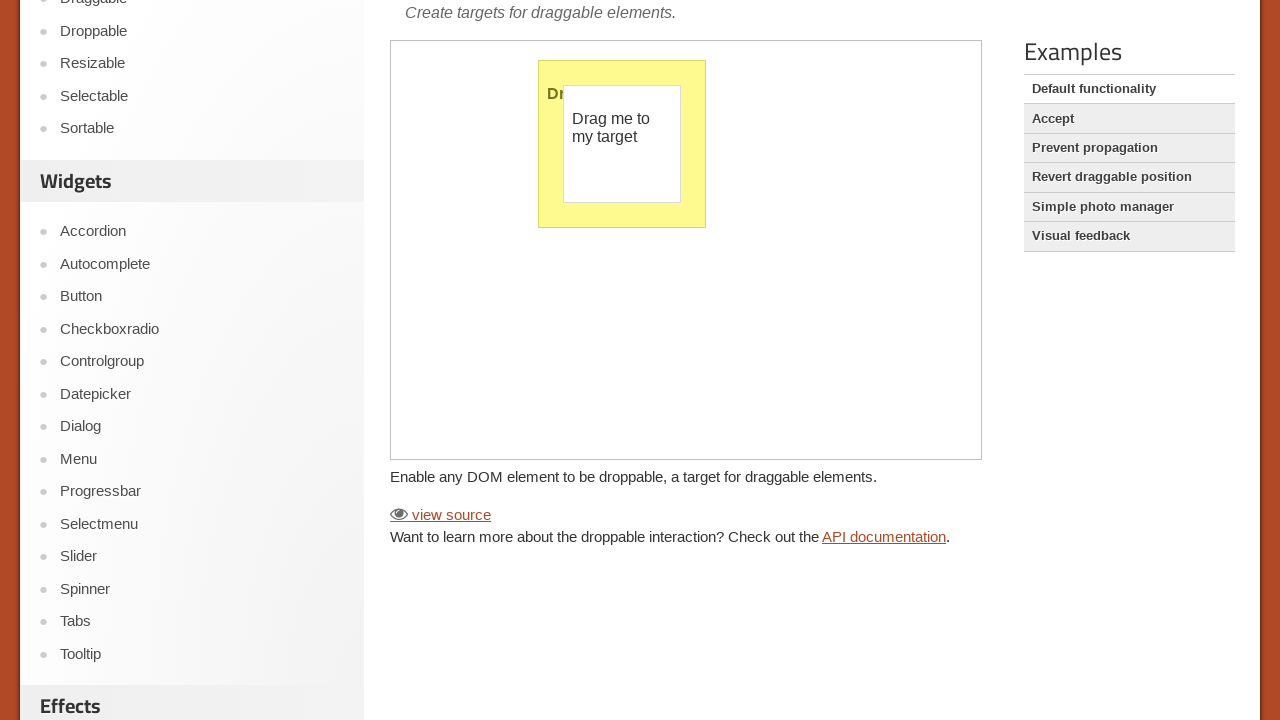

Verified drop was successful - confirmation text appeared in the droppable zone
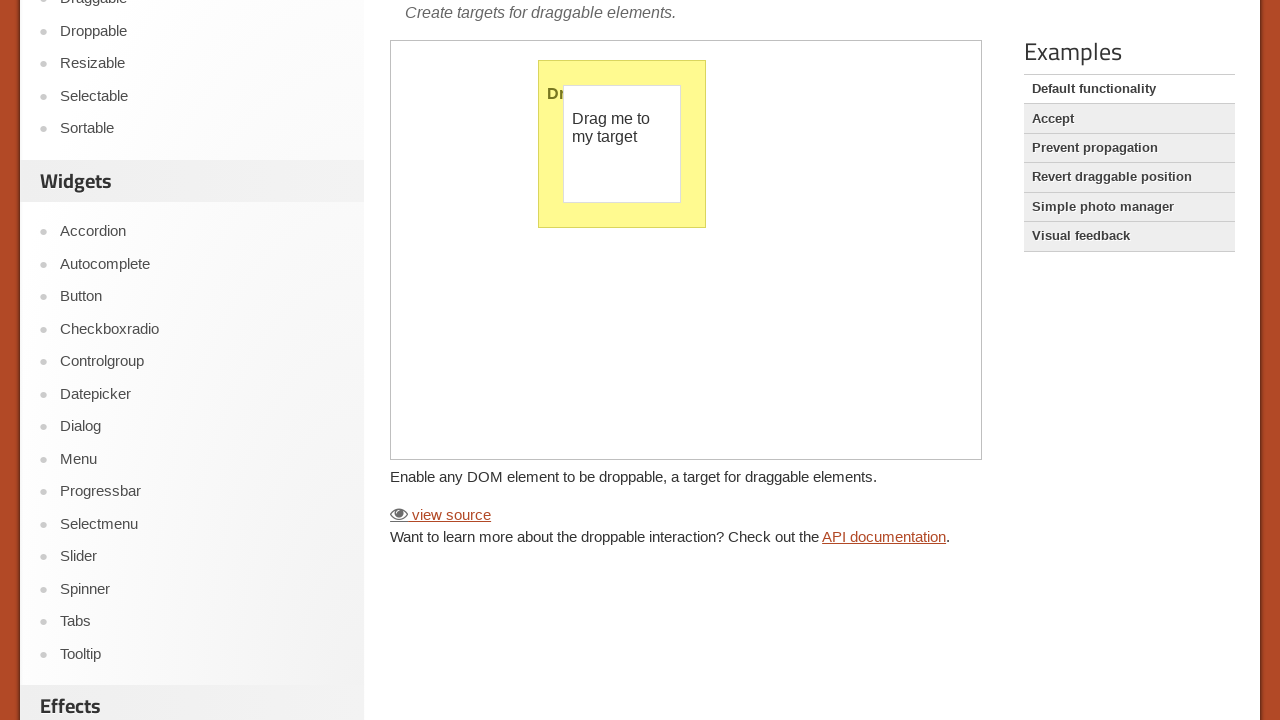

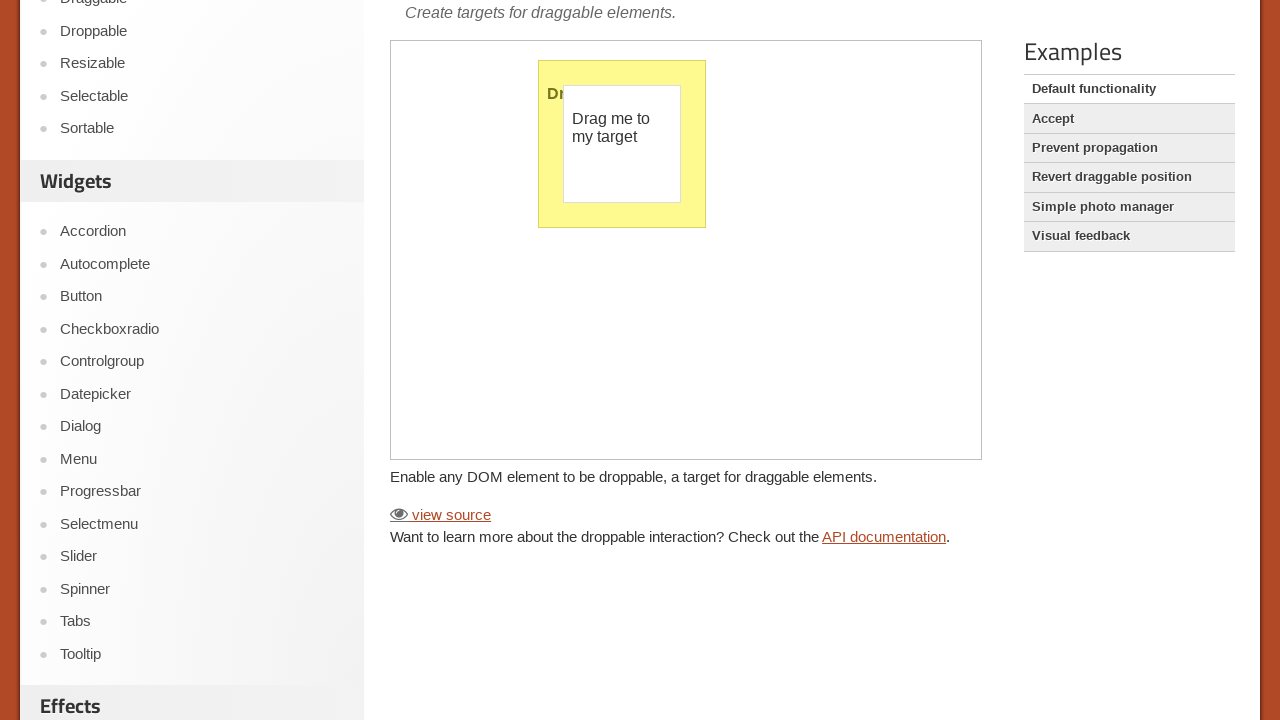